Navigates to Selenium HQ website and clicks on the Documentation link

Starting URL: http://seleniumhq.org/

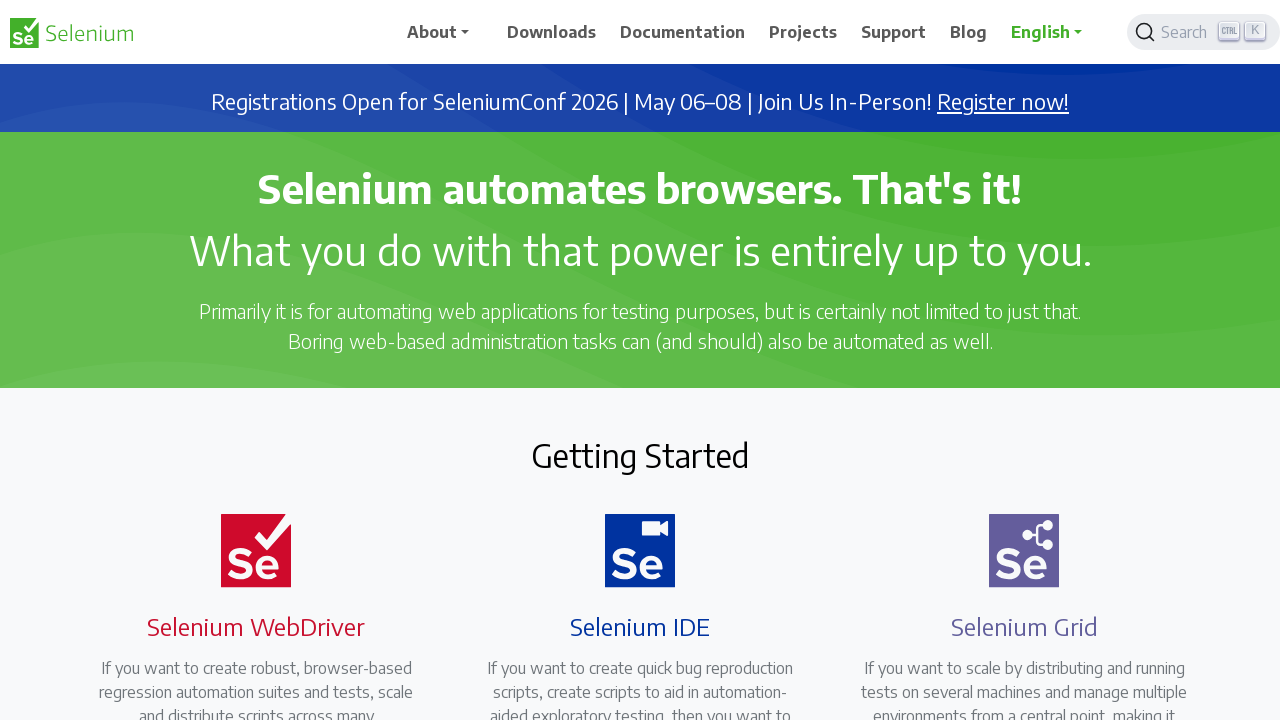

Navigated to Selenium HQ website at http://seleniumhq.org/
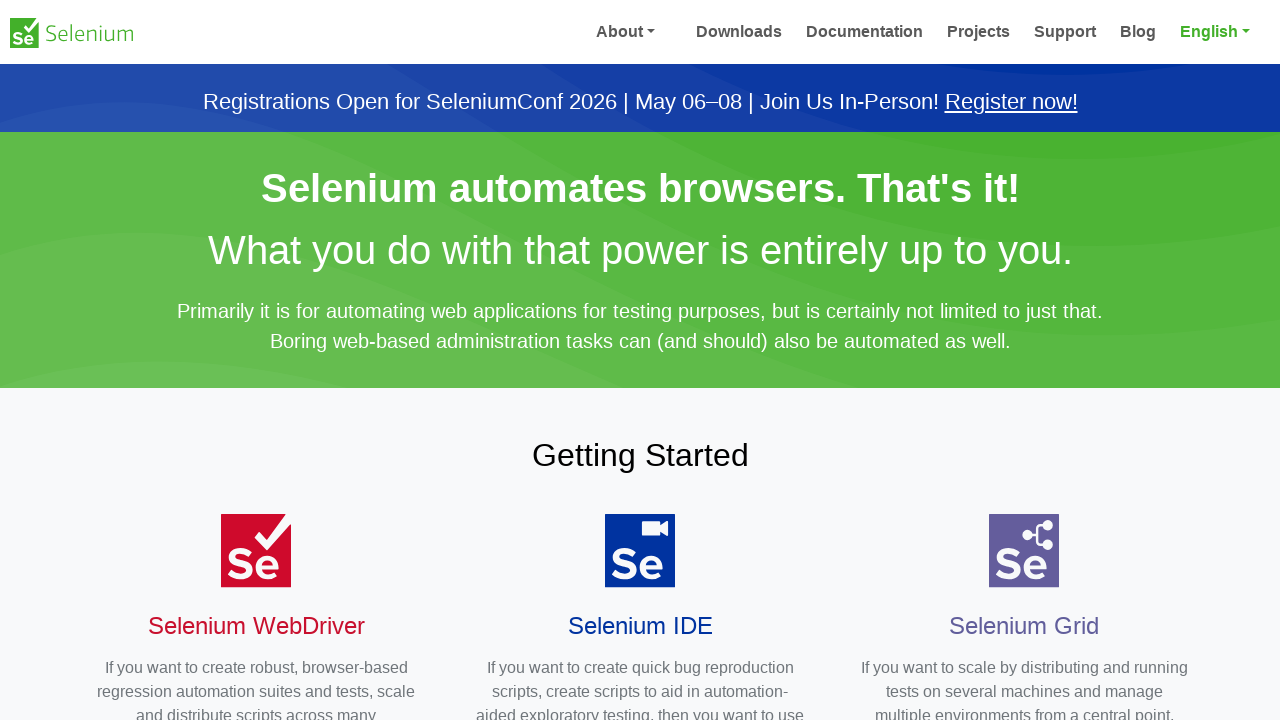

Clicked on the Documentation link at (683, 32) on a:has-text('Documentation')
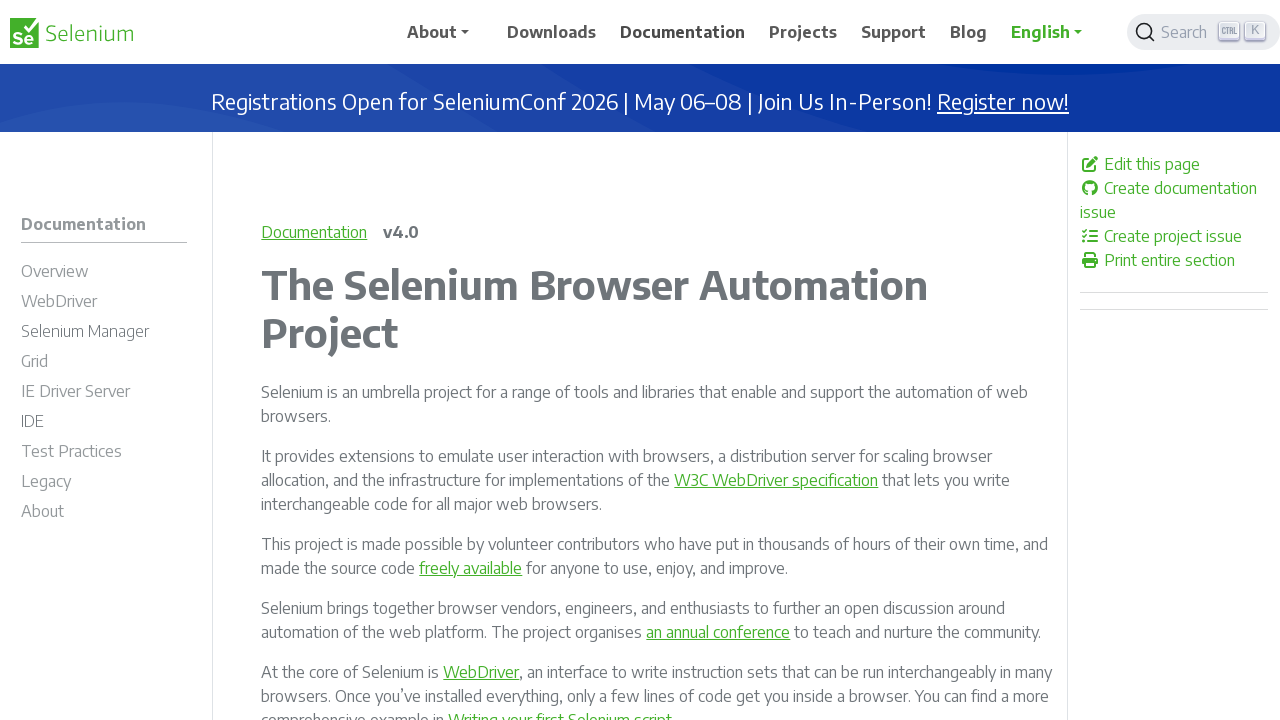

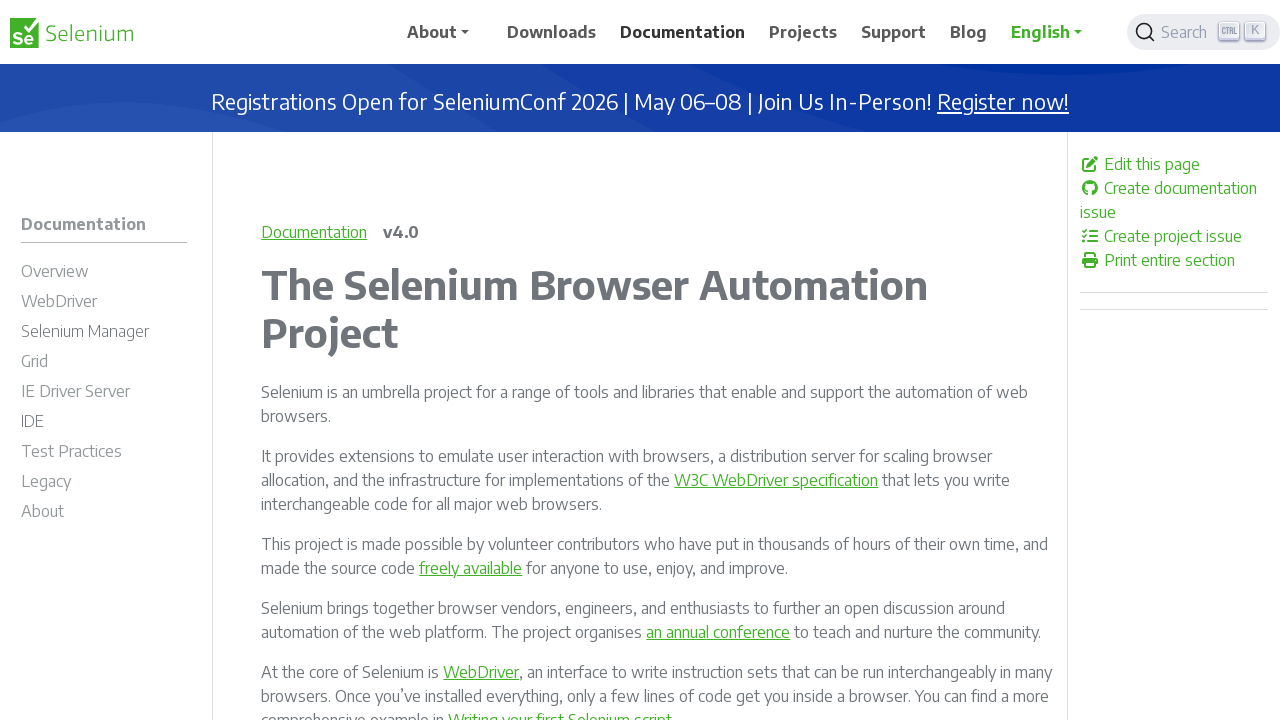